Tests React Semantic UI dropdown by selecting different name options from the dropdown menu

Starting URL: https://react.semantic-ui.com/maximize/dropdown-example-selection/

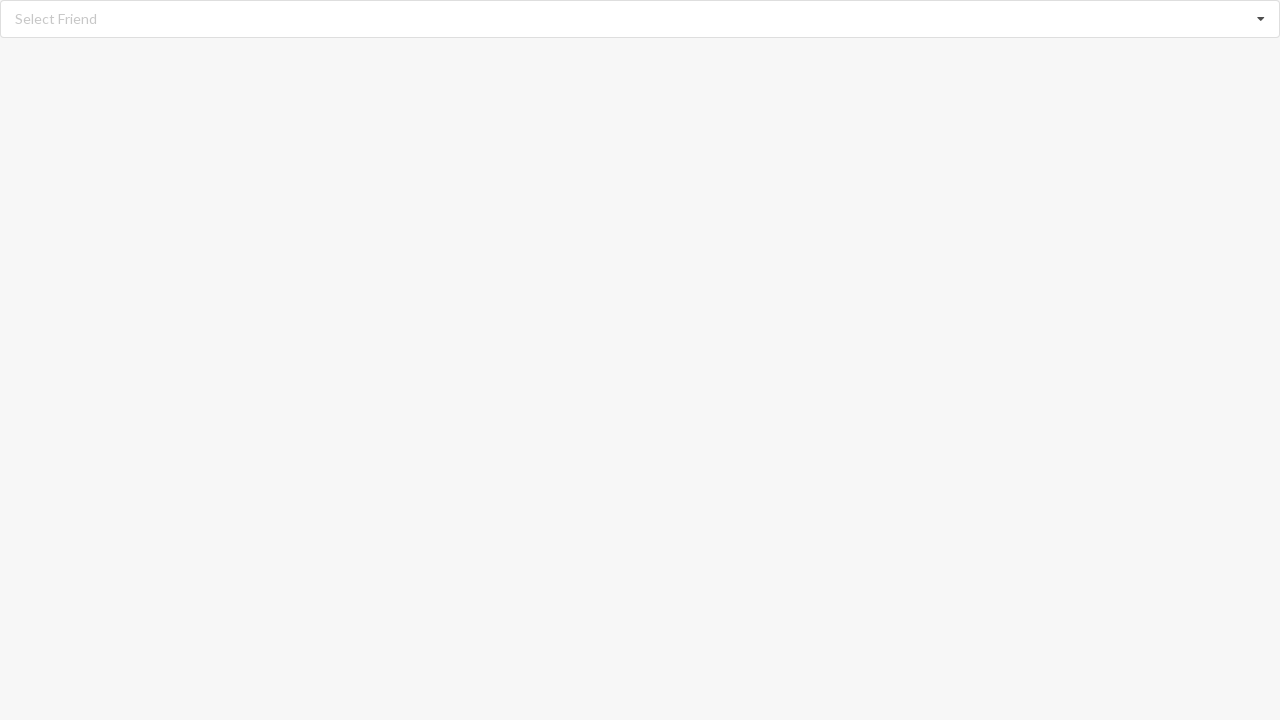

Waited for page to load
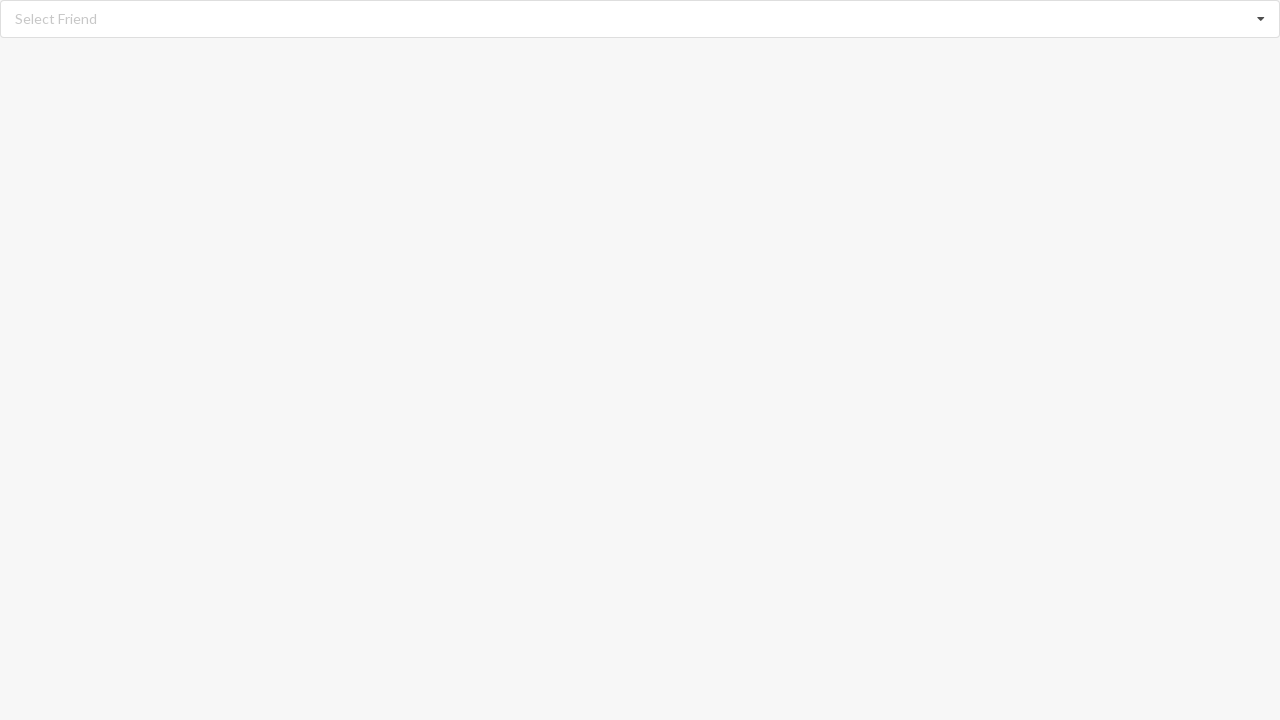

Clicked dropdown icon to open menu at (1261, 19) on i.dropdown.icon
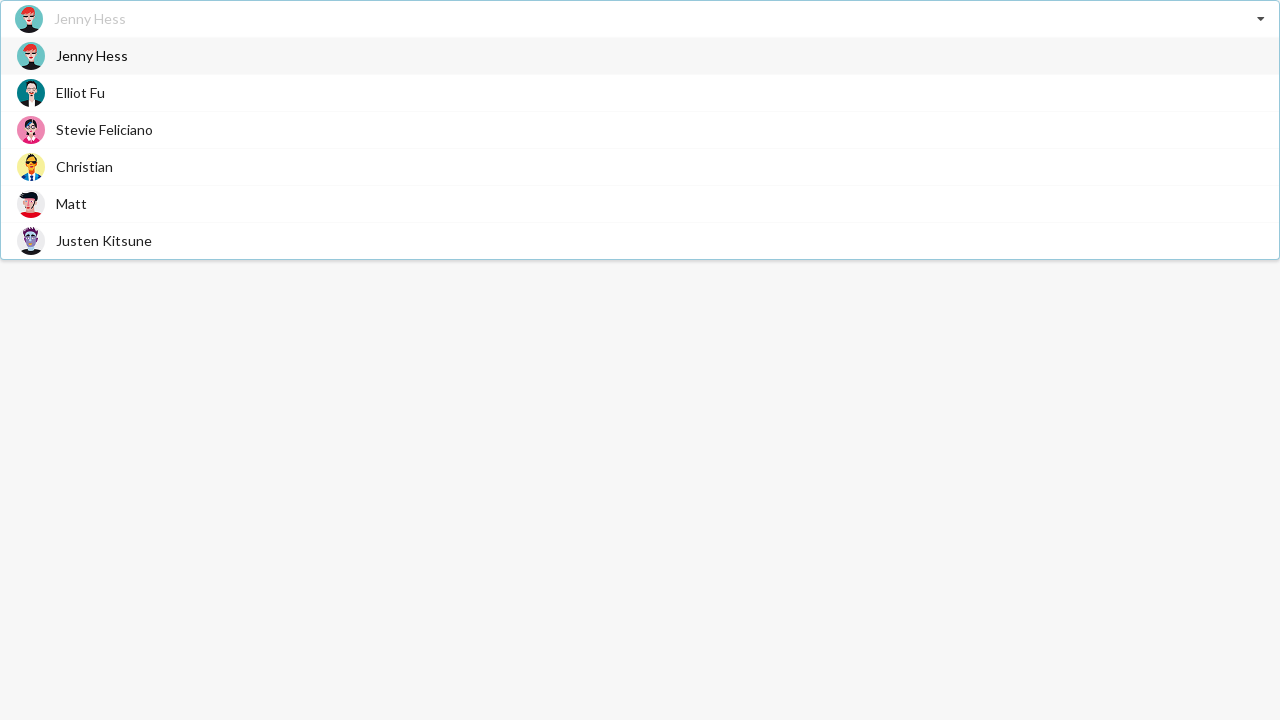

Selected 'Matt' from dropdown options at (72, 204) on span.text:has-text('Matt')
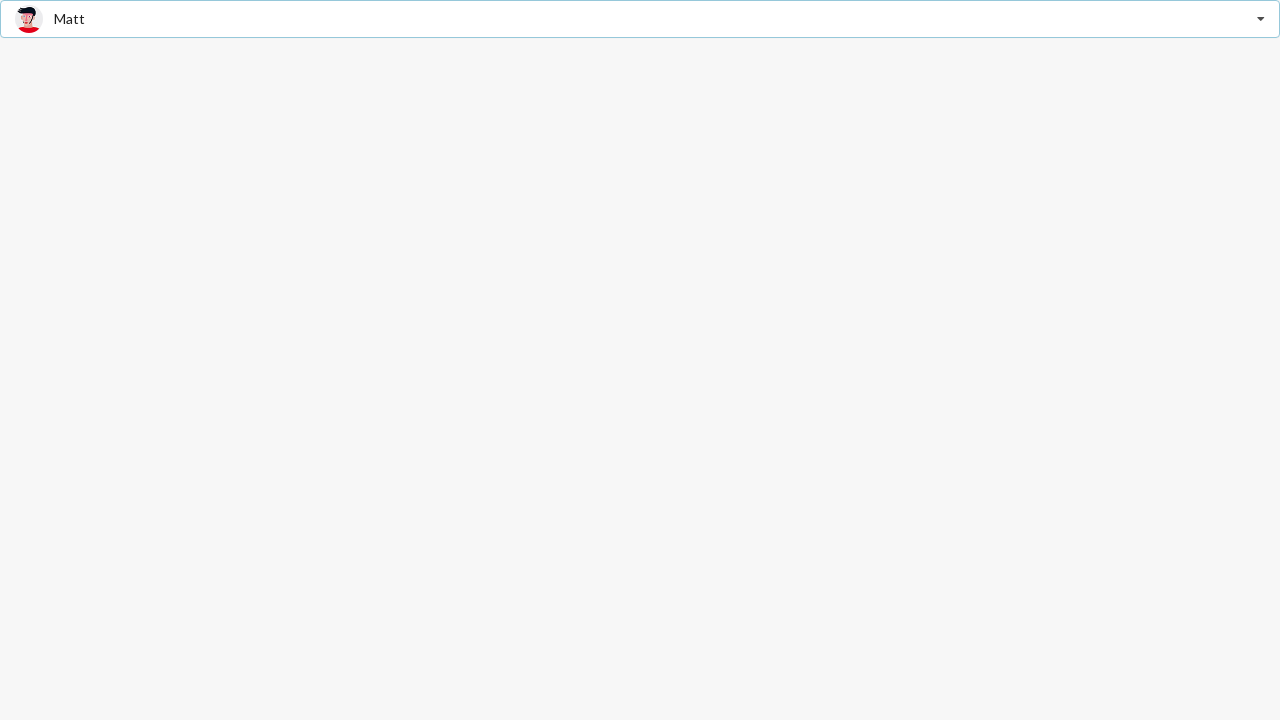

Verified that 'Matt' was successfully selected
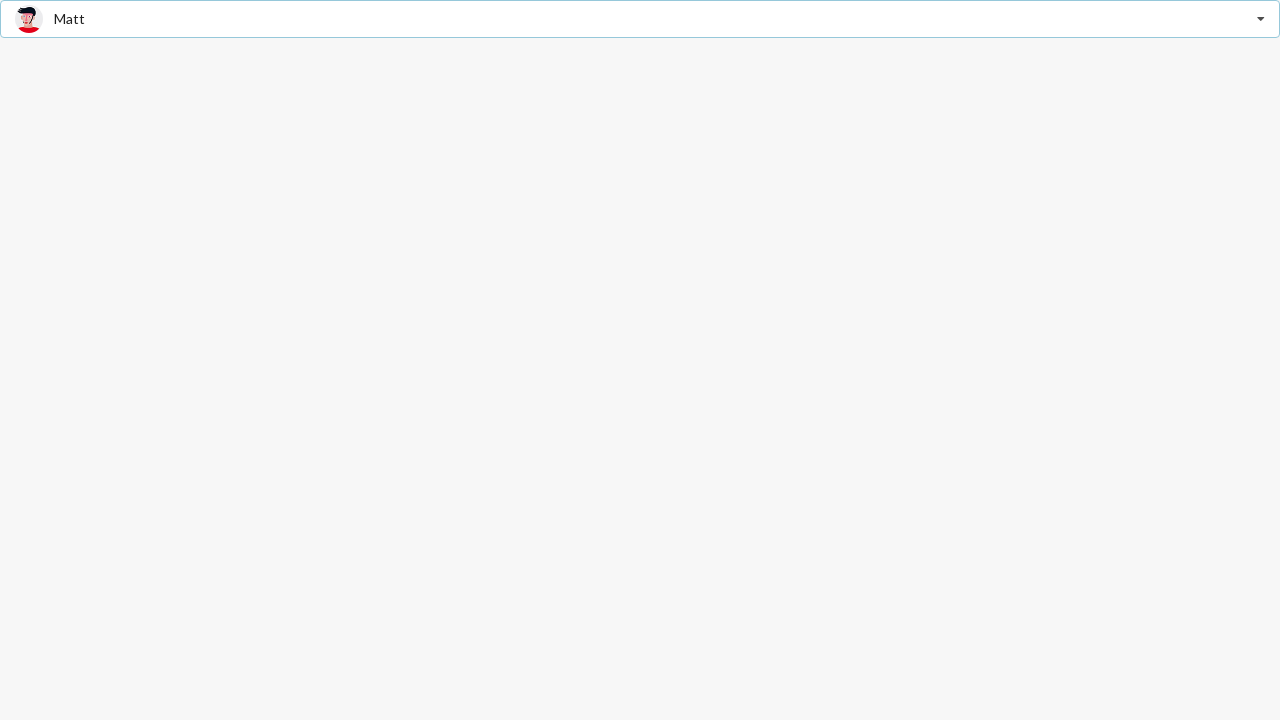

Waited for dropdown to reset
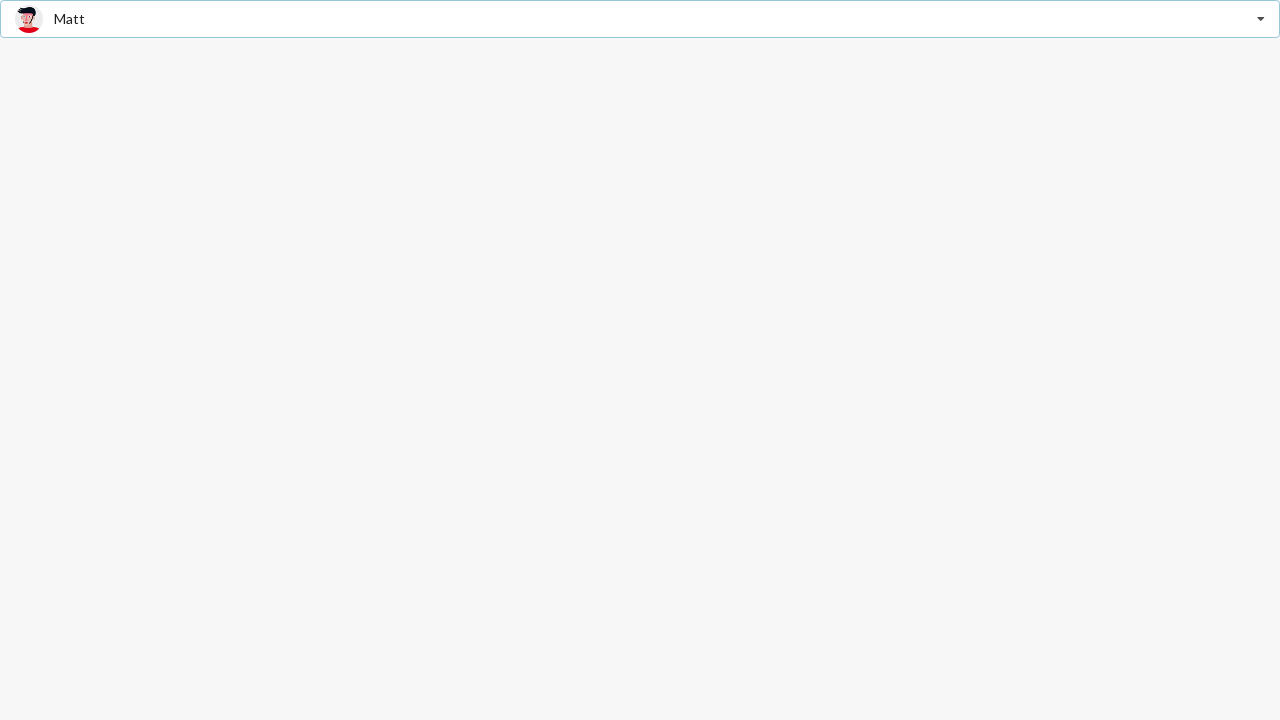

Clicked dropdown icon to open menu again at (1261, 19) on i.dropdown.icon
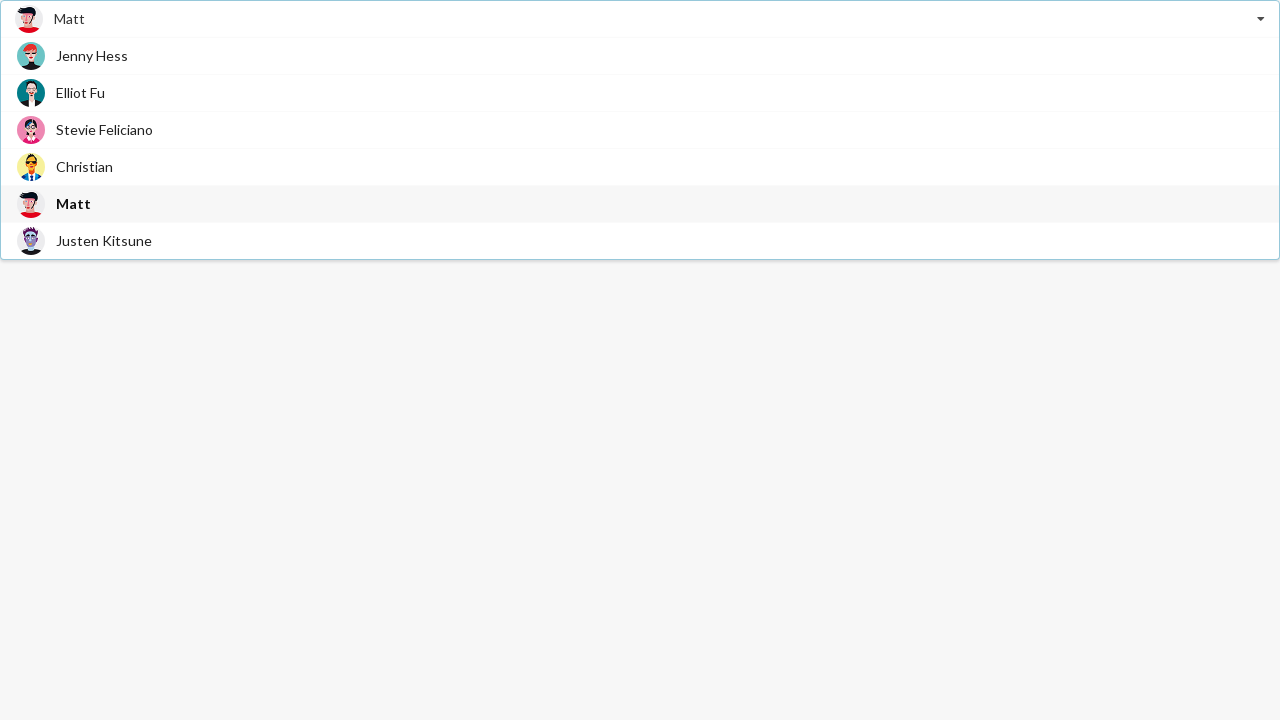

Selected 'Christian' from dropdown options at (84, 166) on span.text:has-text('Christian')
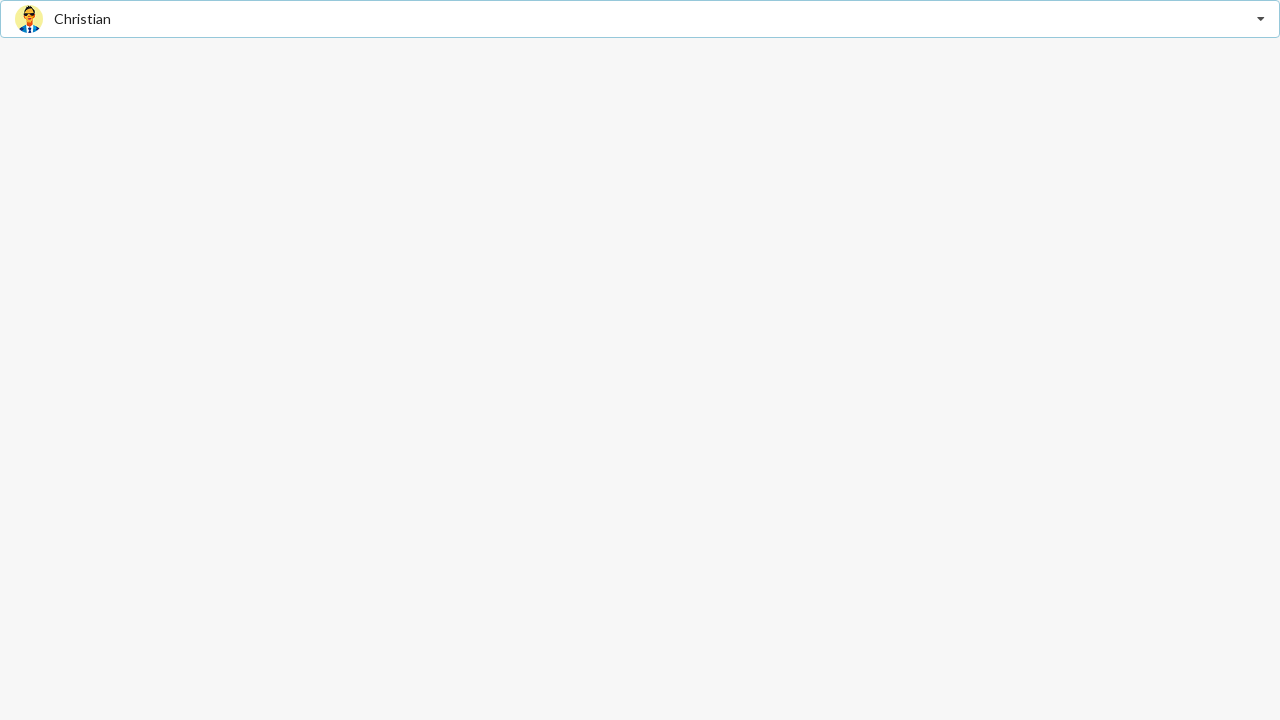

Verified that 'Christian' was successfully selected
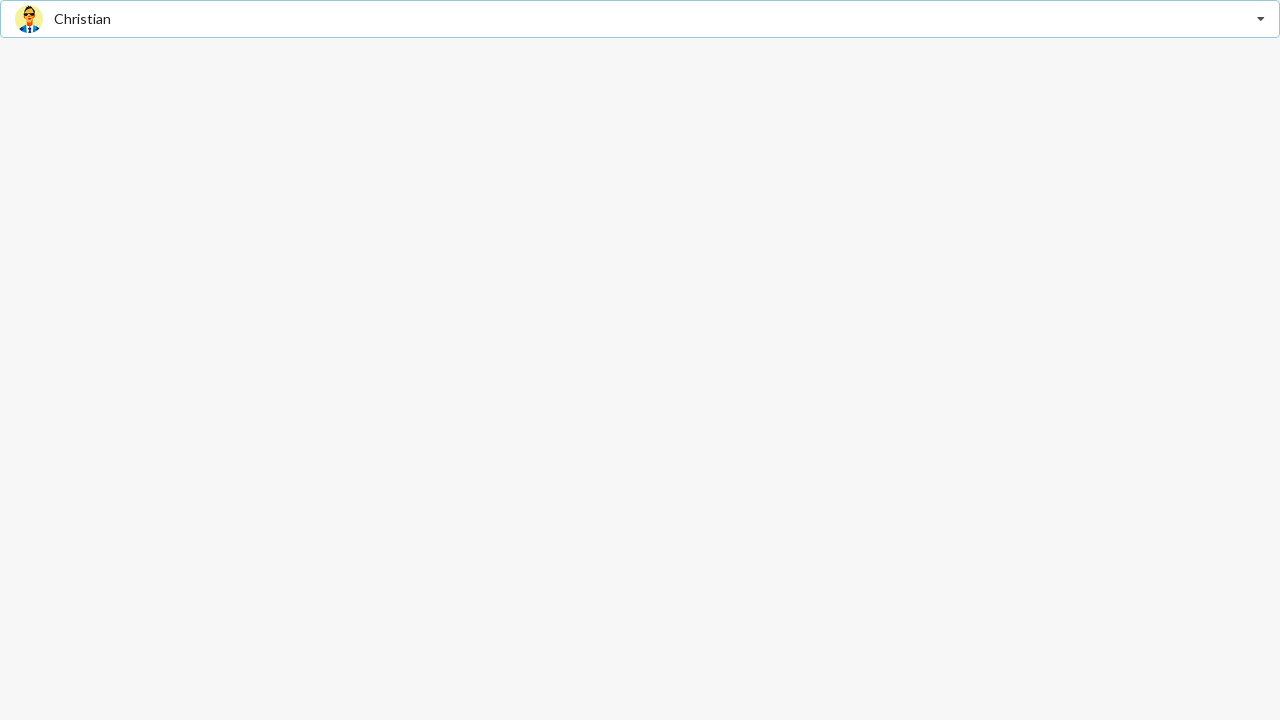

Clicked dropdown icon to open menu for third selection at (1261, 19) on i.dropdown.icon
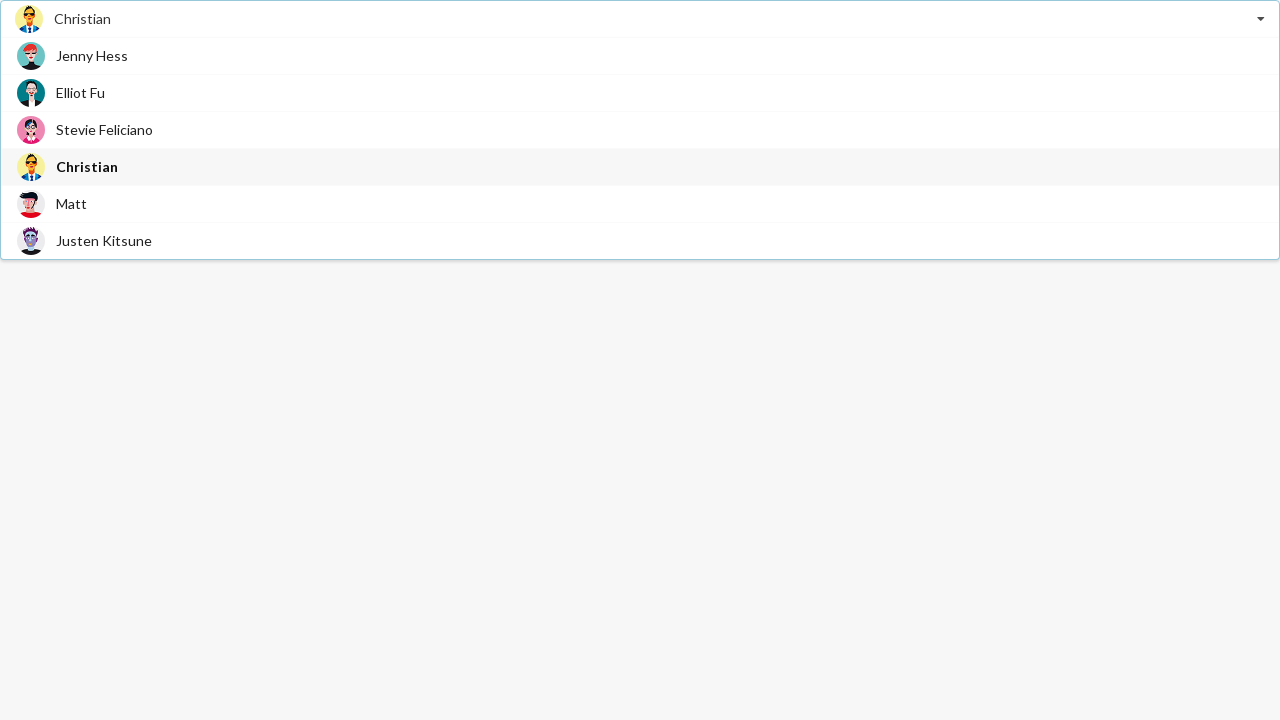

Selected 'Elliot Fu' from dropdown options at (80, 92) on span.text:has-text('Elliot Fu')
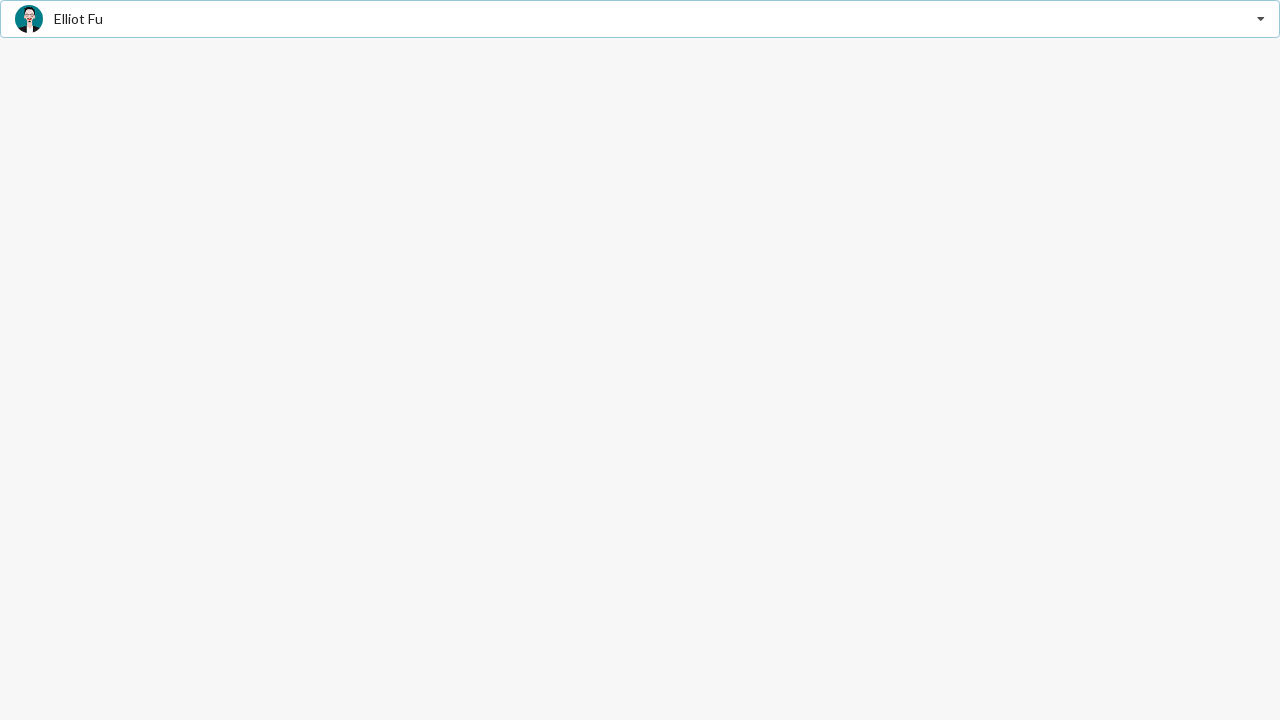

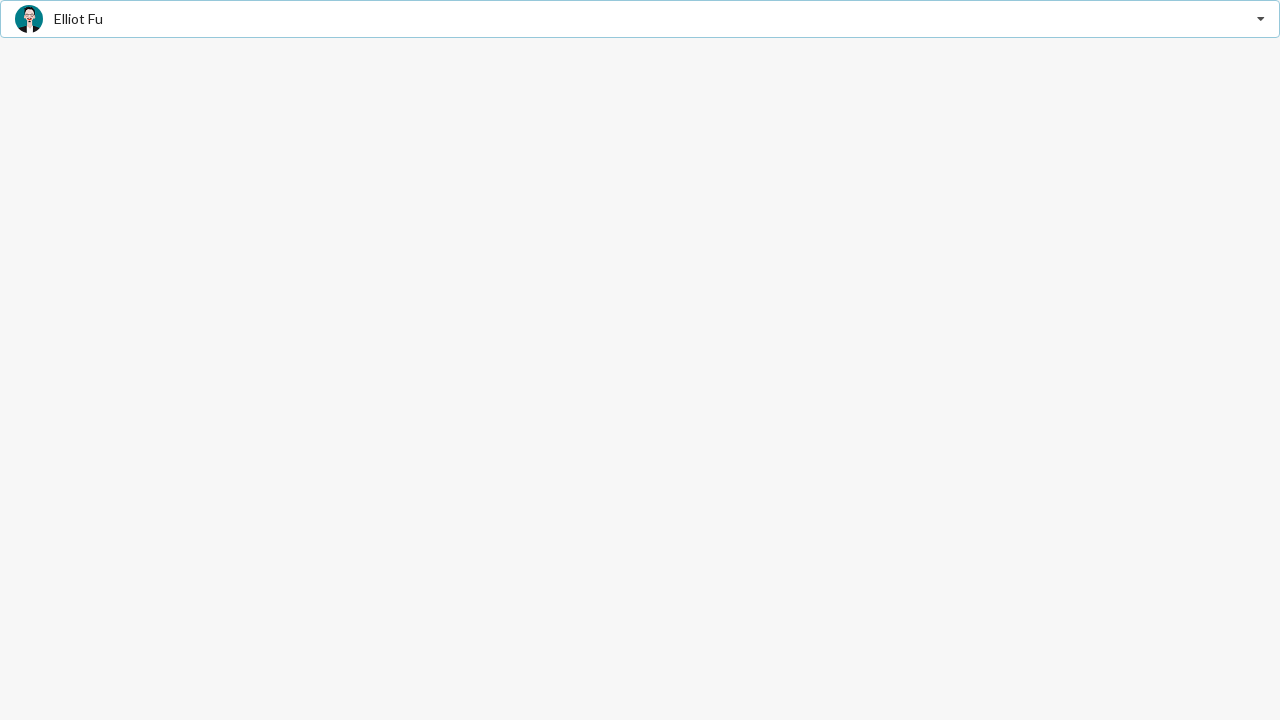